Tests alert handling functionality by switching to an iframe, triggering a prompt alert, entering text, and accepting it

Starting URL: https://www.w3schools.com/js/tryit.asp?filename=tryjs_prompt

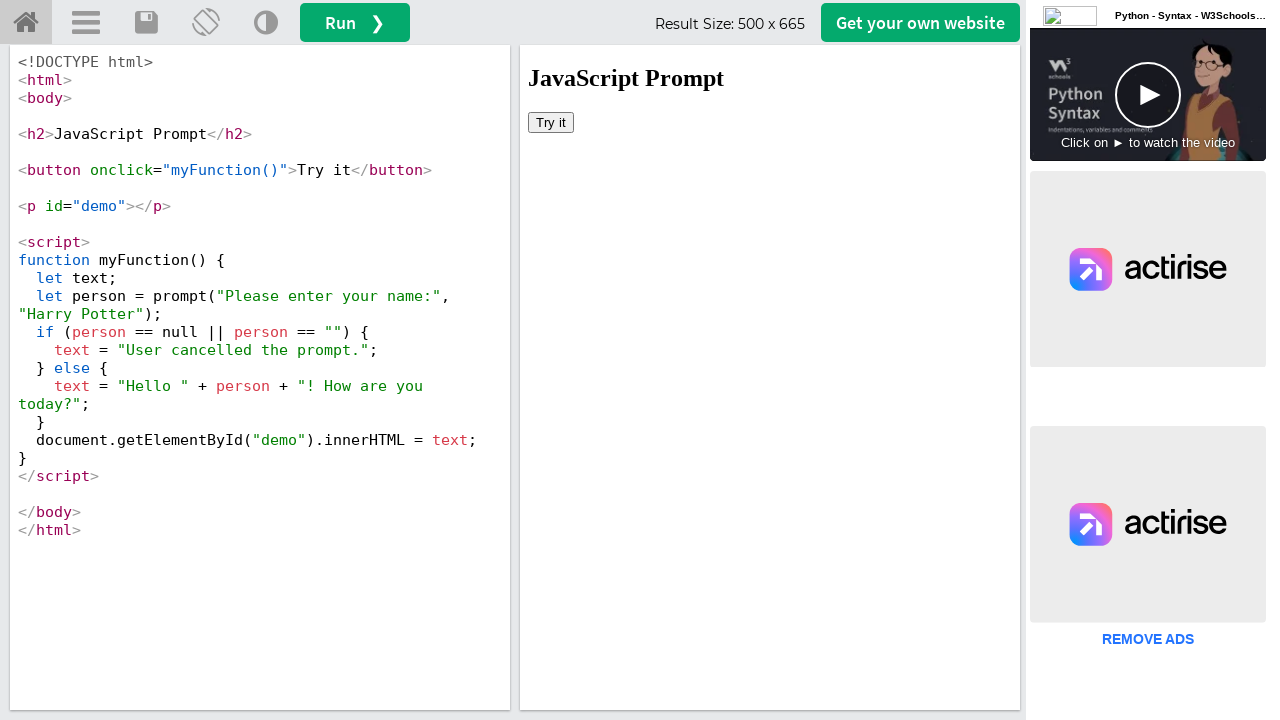

Located iframe with ID 'iframeResult'
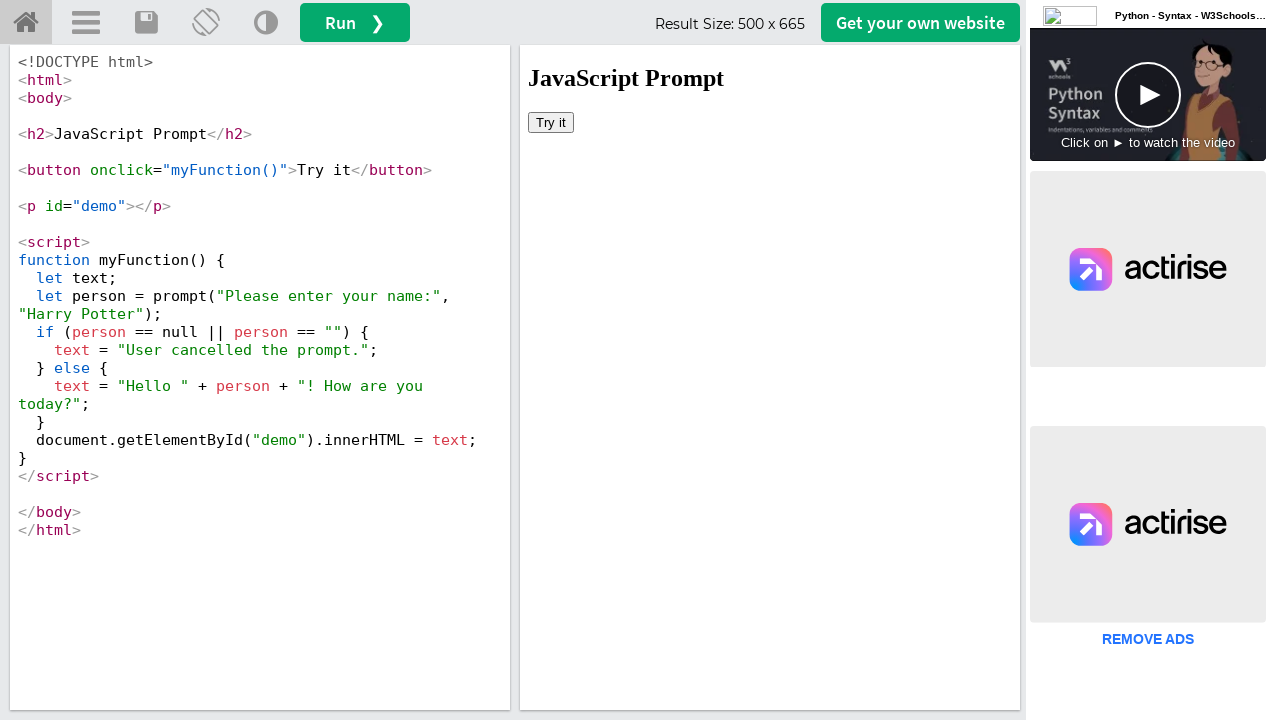

Clicked 'Try it' button to trigger prompt alert at (551, 122) on #iframeResult >> internal:control=enter-frame >> xpath=//button[text()='Try it']
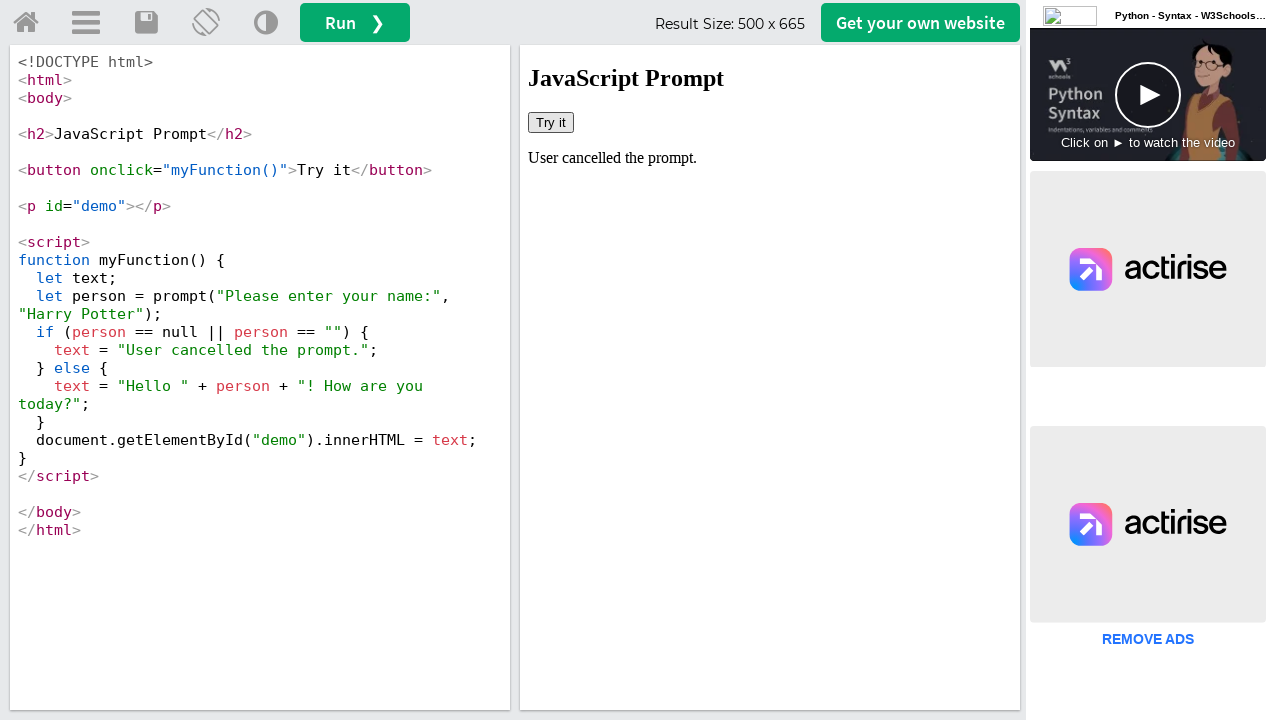

Set up dialog handler to accept prompt with text 'Arman Hussaini'
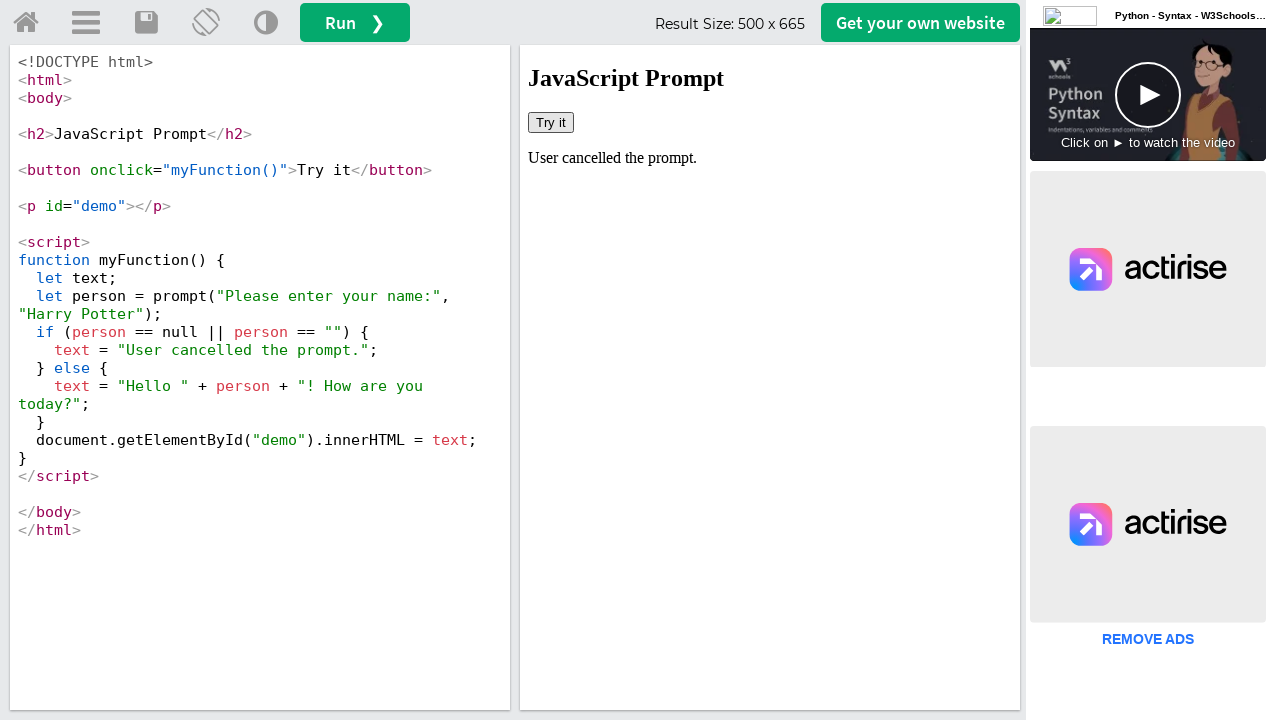

Waited 2 seconds for result to display
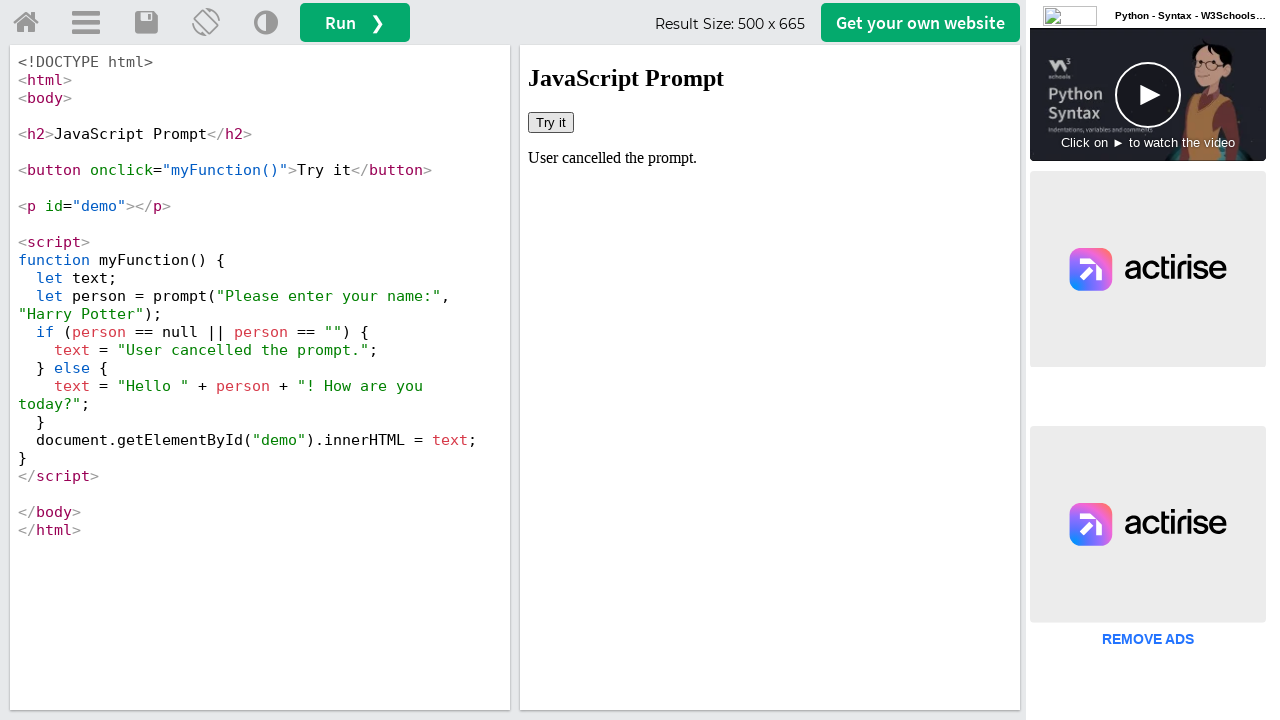

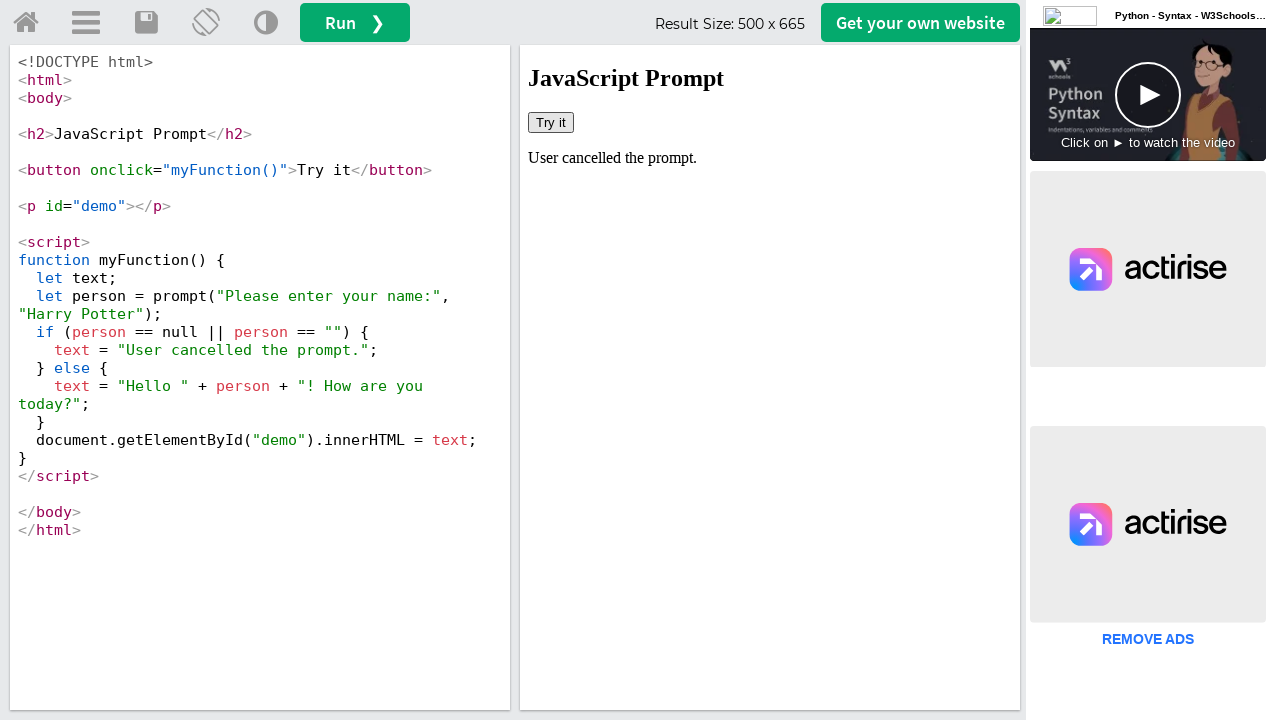